Tests drag and drop functionality on the jQuery UI droppable demo page by dragging an element from the draggable source to the droppable target within an iframe.

Starting URL: https://jqueryui.com/droppable/

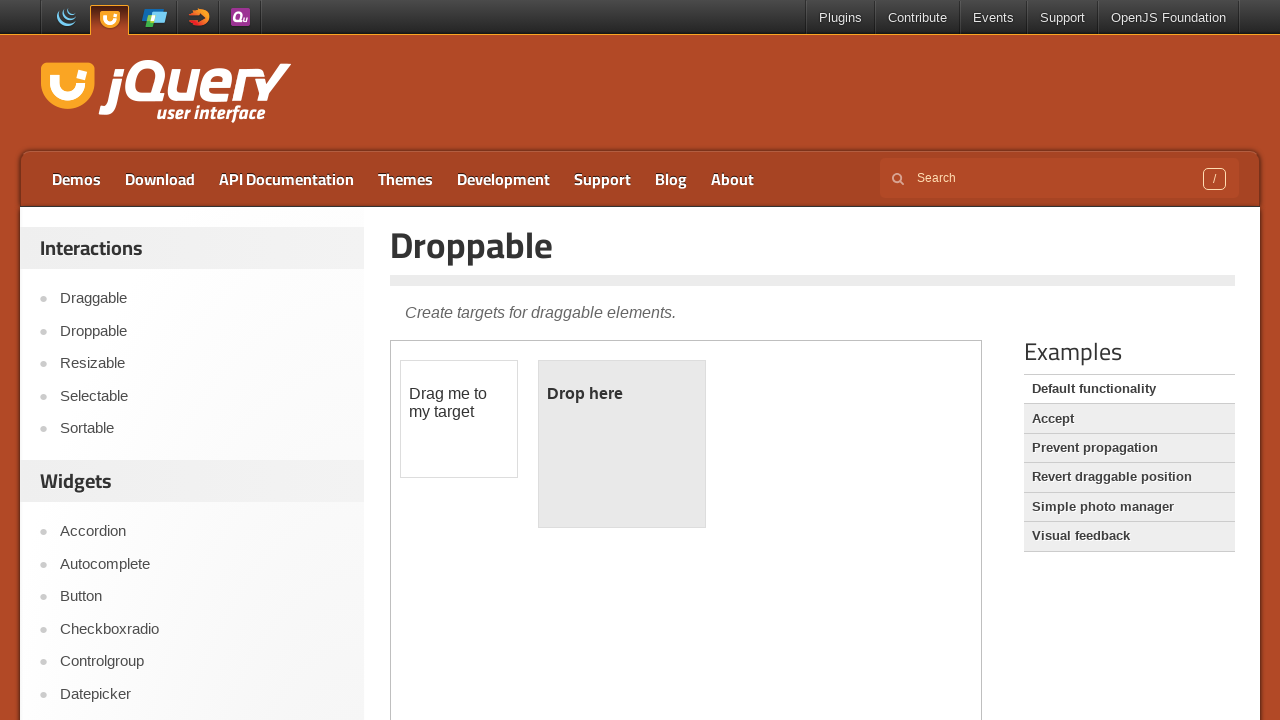

Located the demo iframe on the jQuery UI droppable page
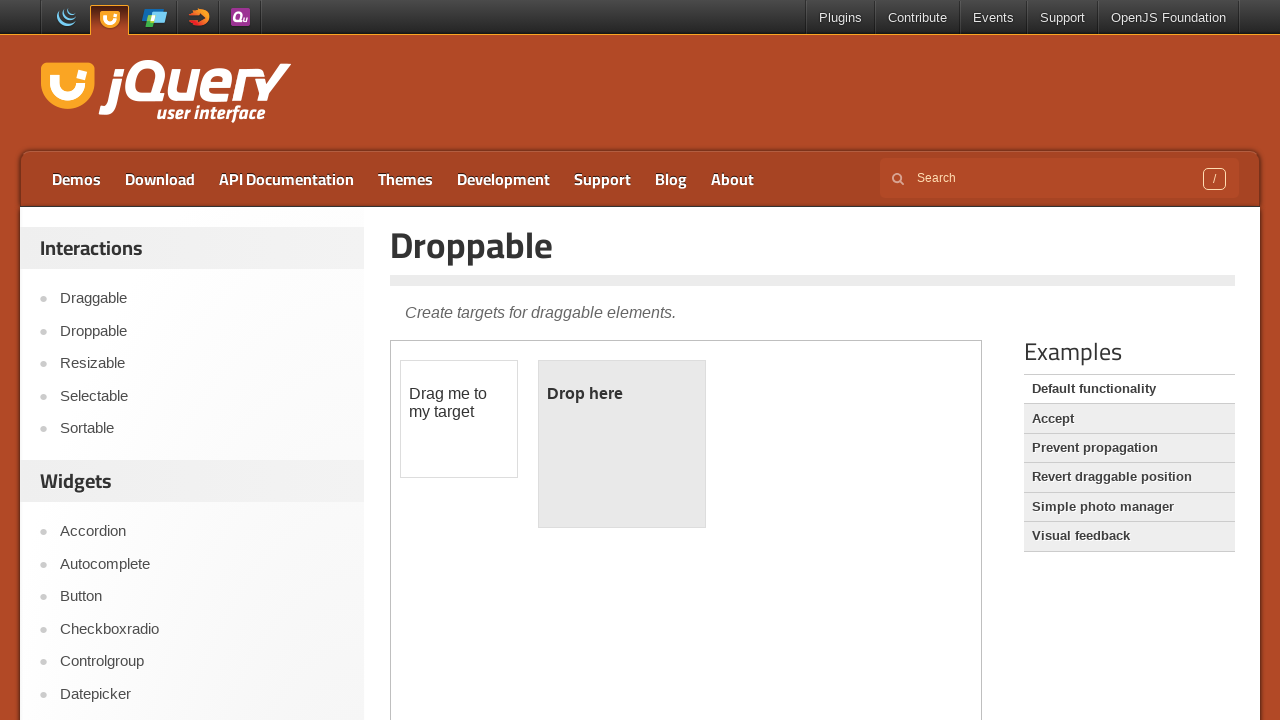

Located the draggable element (#draggable) within the iframe
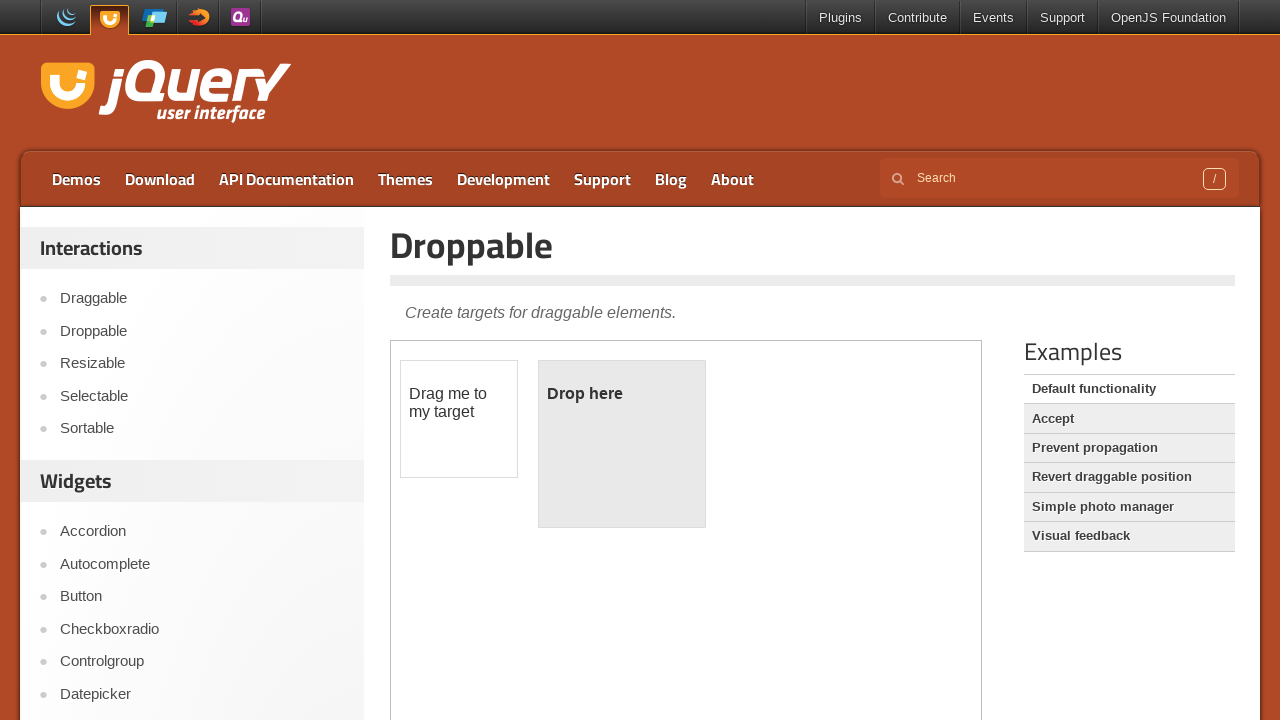

Located the droppable target element (#droppable) within the iframe
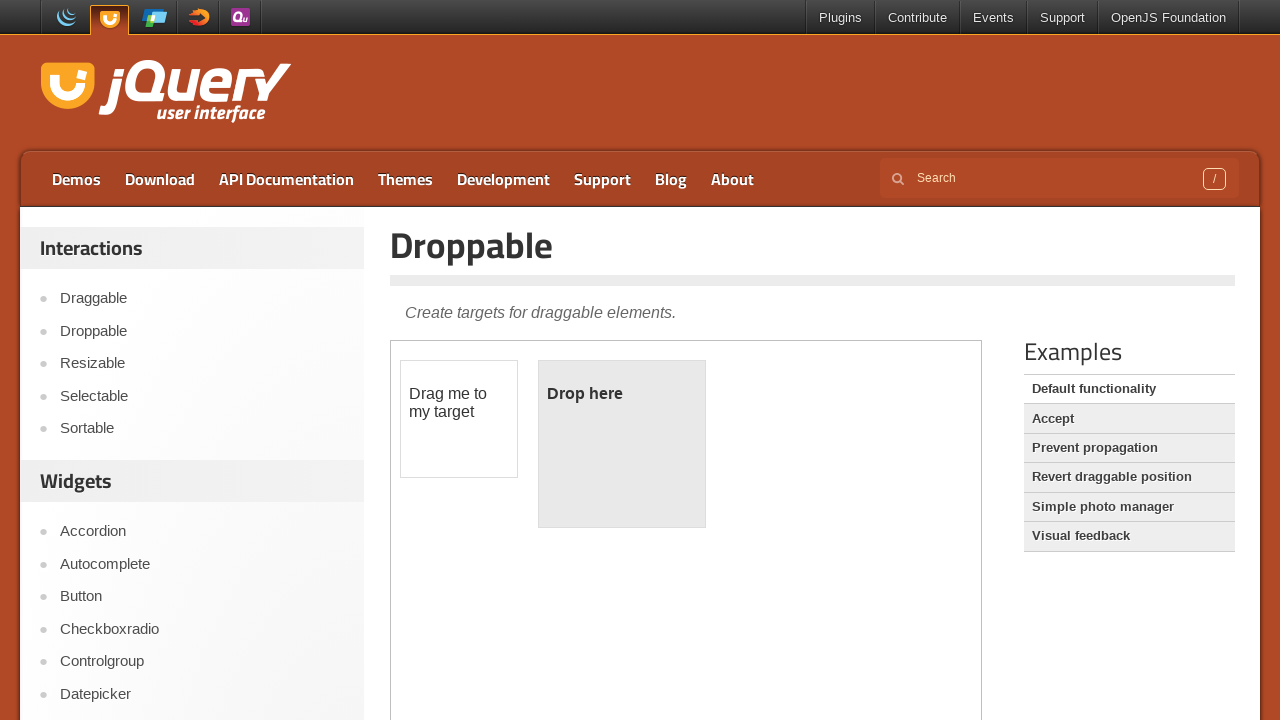

Successfully dragged the draggable element onto the droppable target at (622, 444)
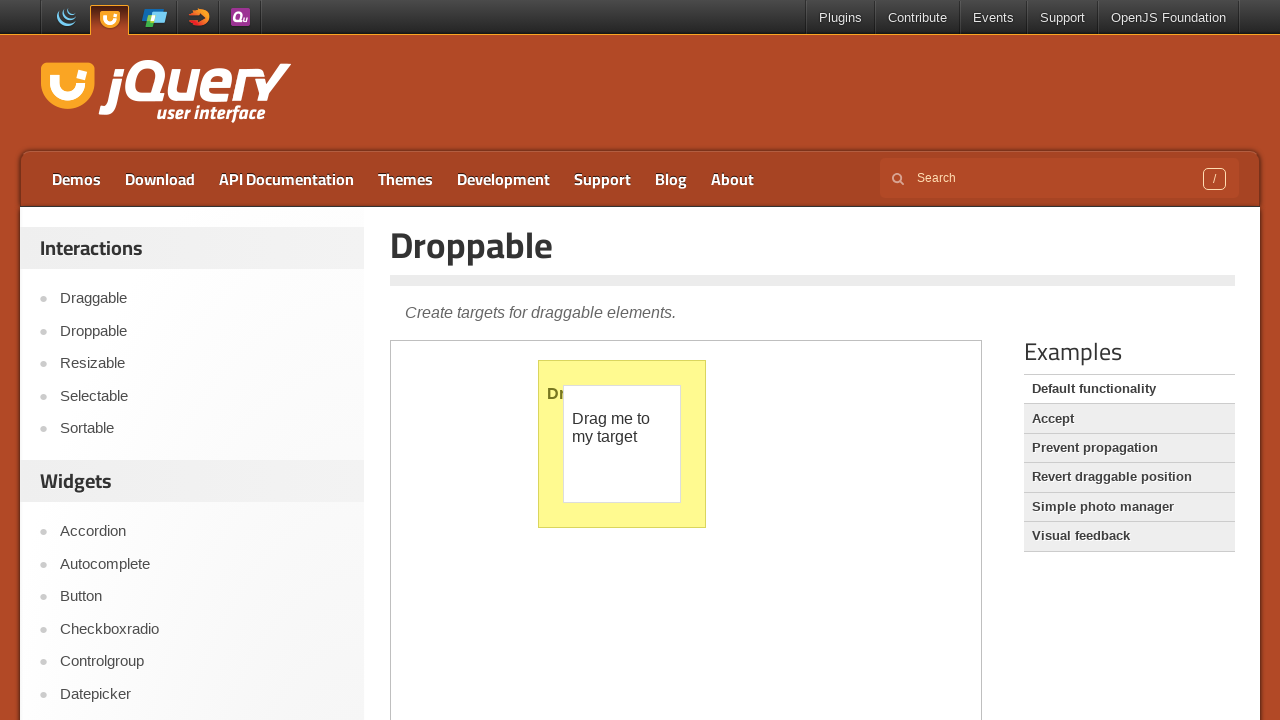

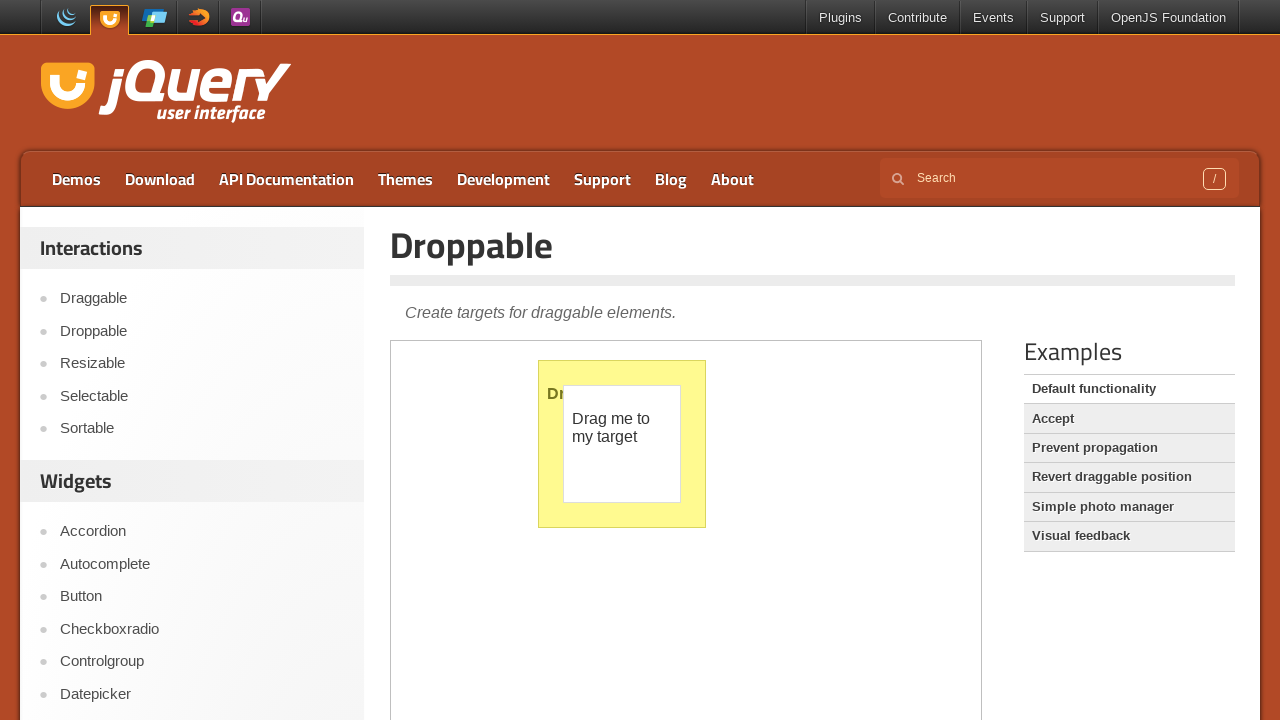